Fills out a simple form with personal information and submits it

Starting URL: http://suninjuly.github.io/simple_form_find_task.html

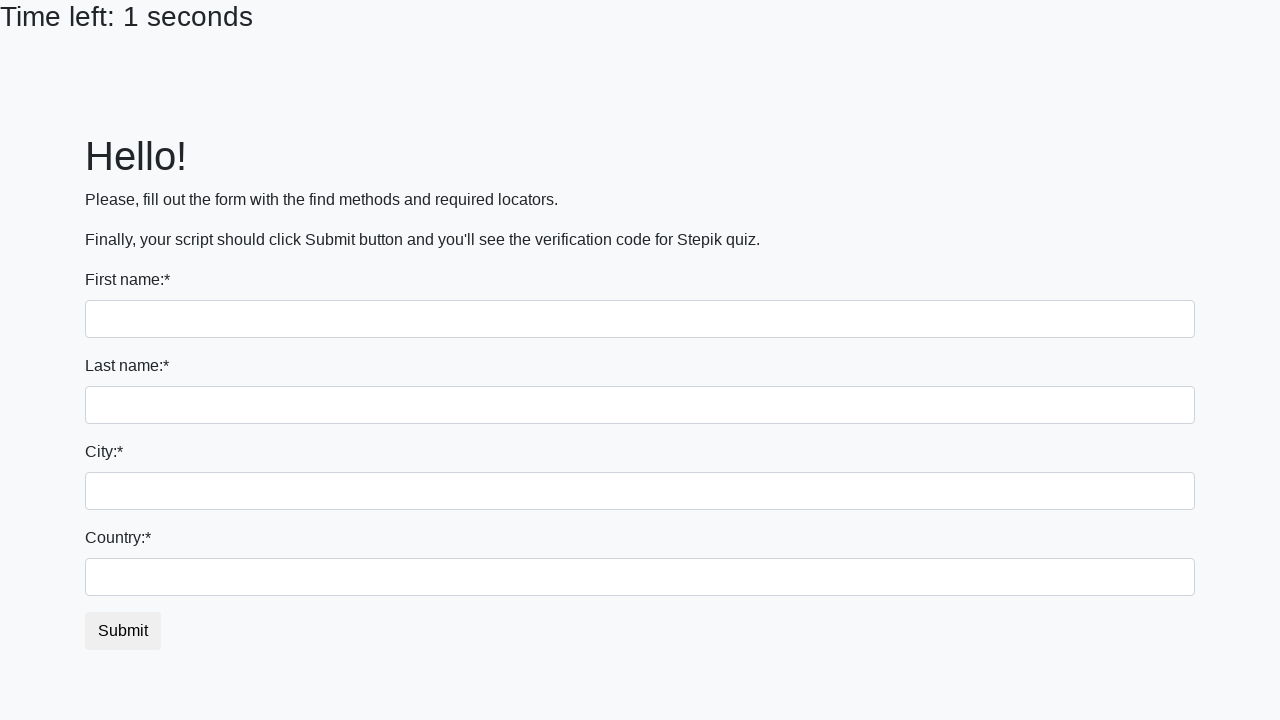

Filled first name field with 'Ivan' on input:first-of-type
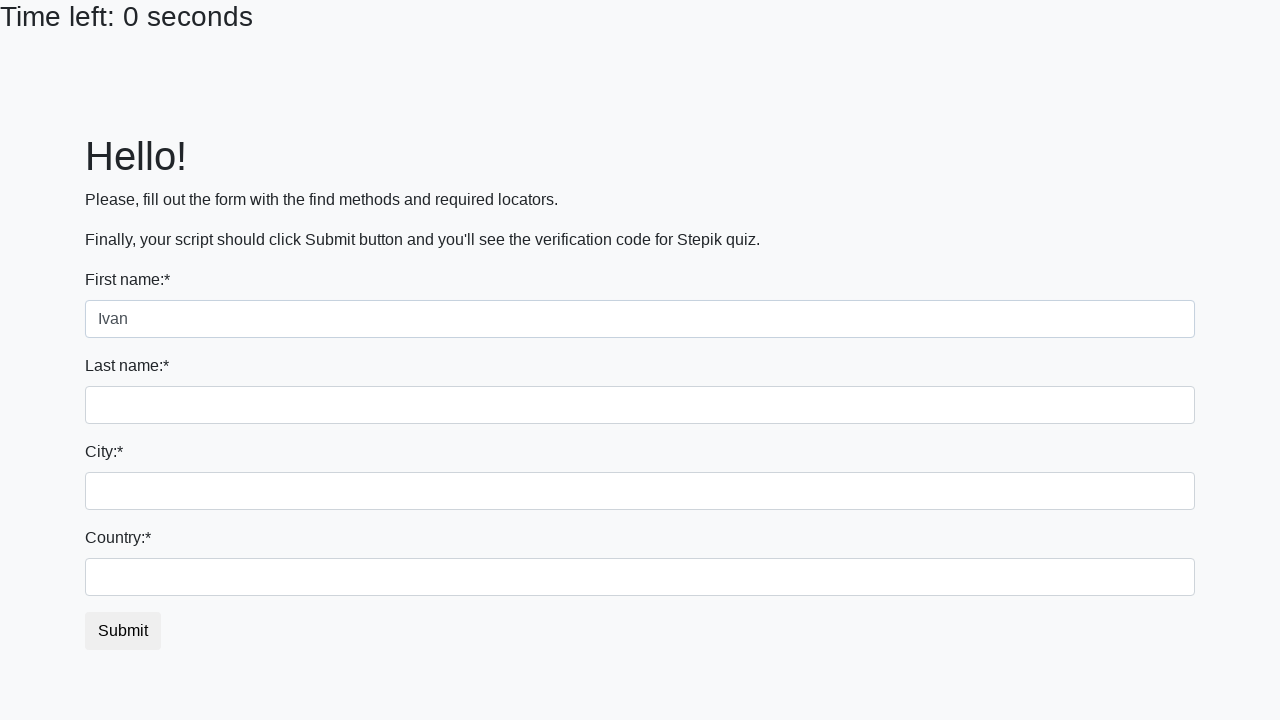

Filled last name field with 'Petrov' on input[name='last_name']
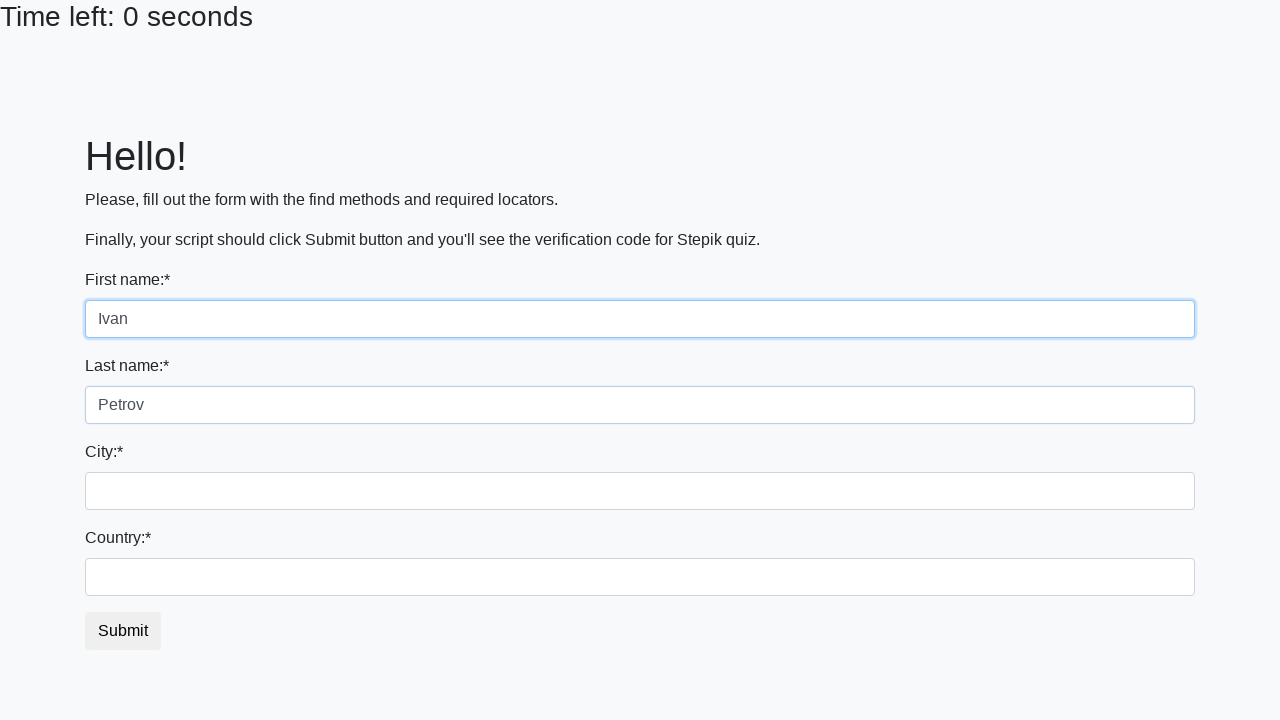

Filled city field with 'Smolensk' on .form-control.city
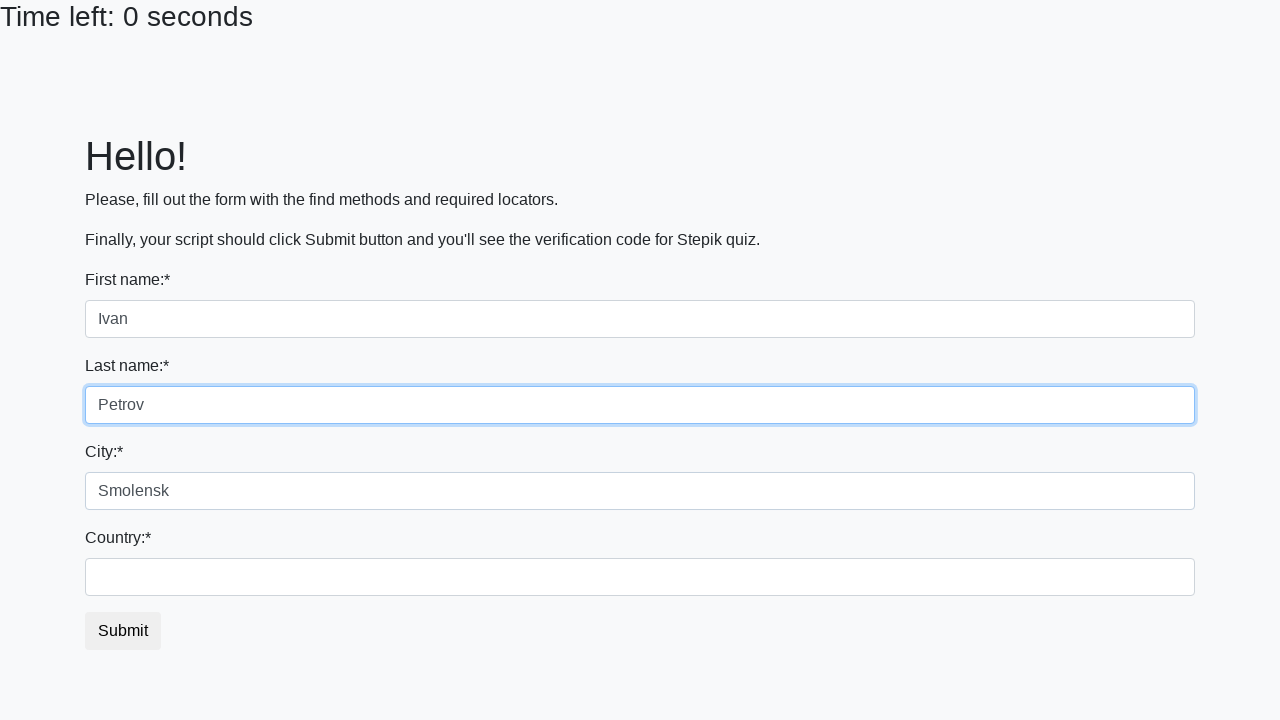

Filled country field with 'Russia' on #country
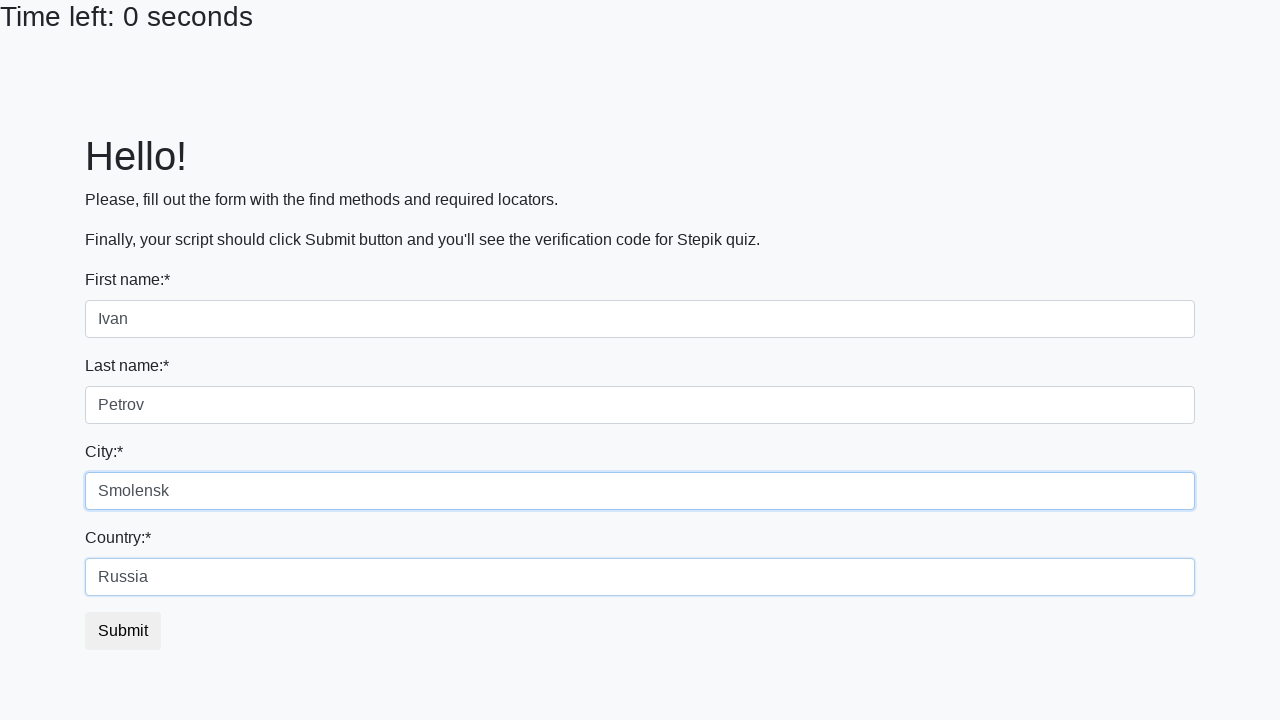

Clicked submit button to submit the form at (123, 631) on button.btn
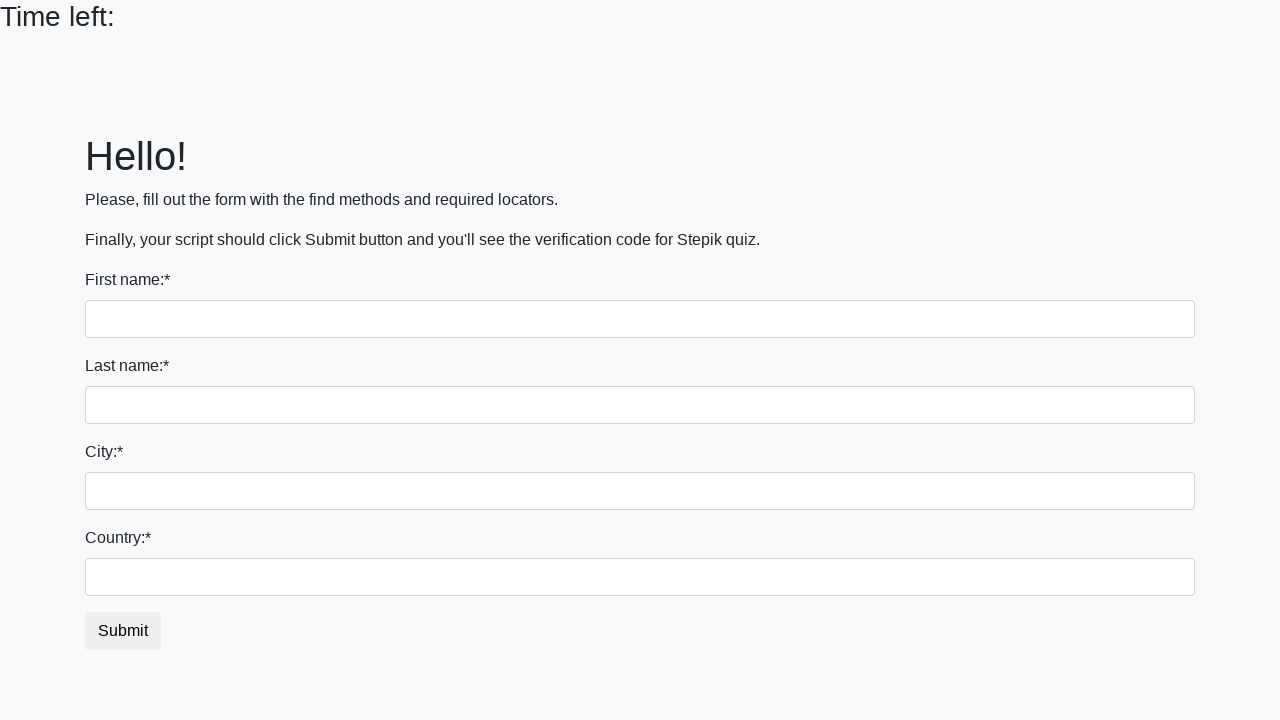

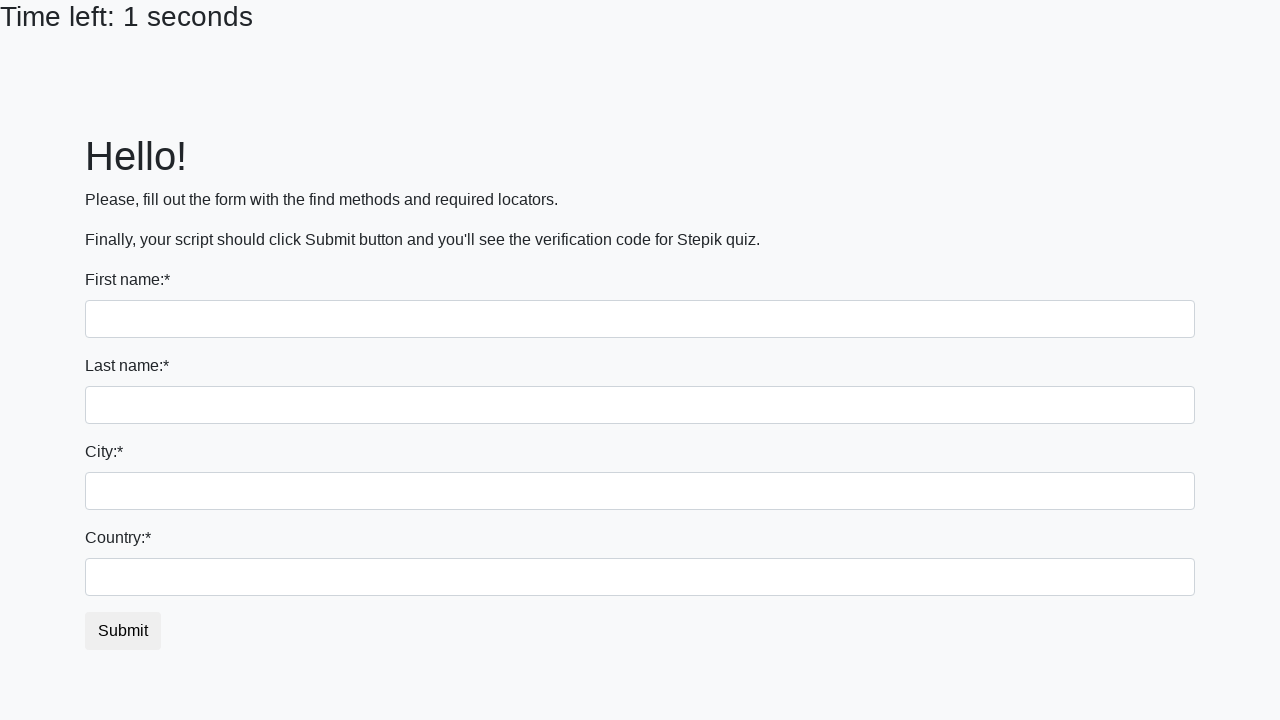